Tests tooltip on text field by hovering over it and verifying the tooltip appears.

Starting URL: https://demoqa.com/tool-tips

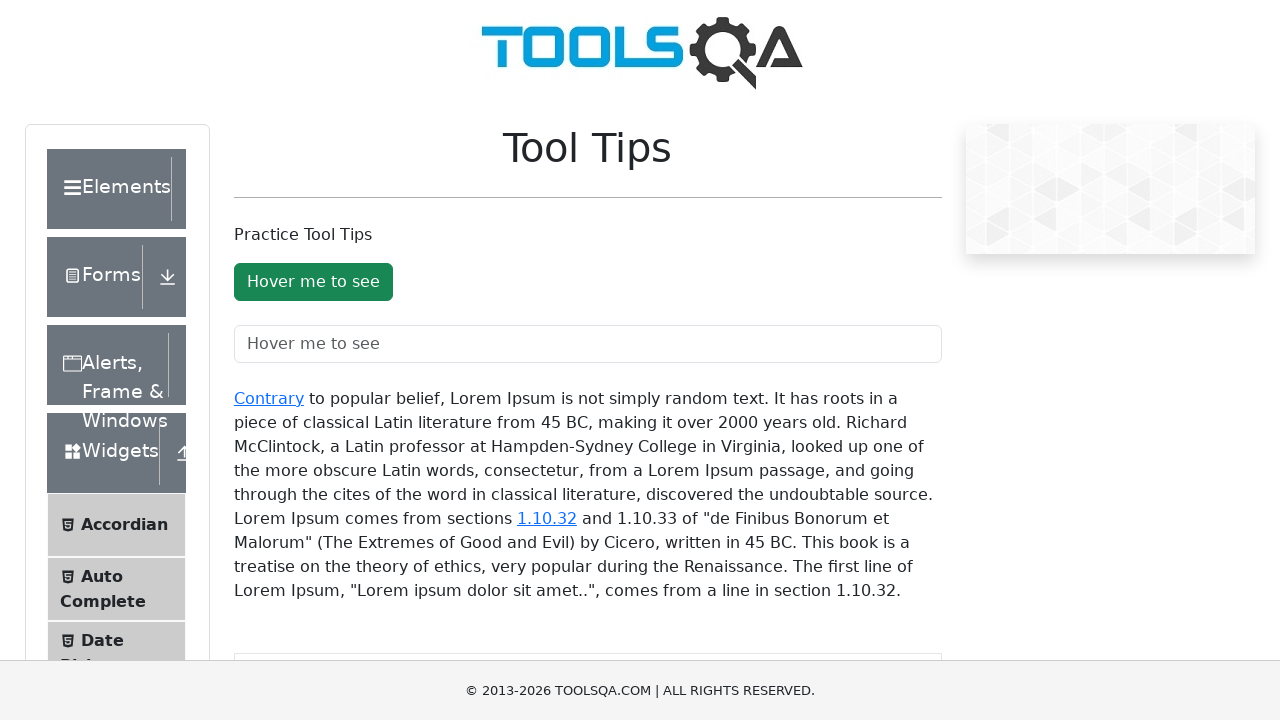

Hovered over text field to trigger tooltip at (588, 344) on #toolTipTextField
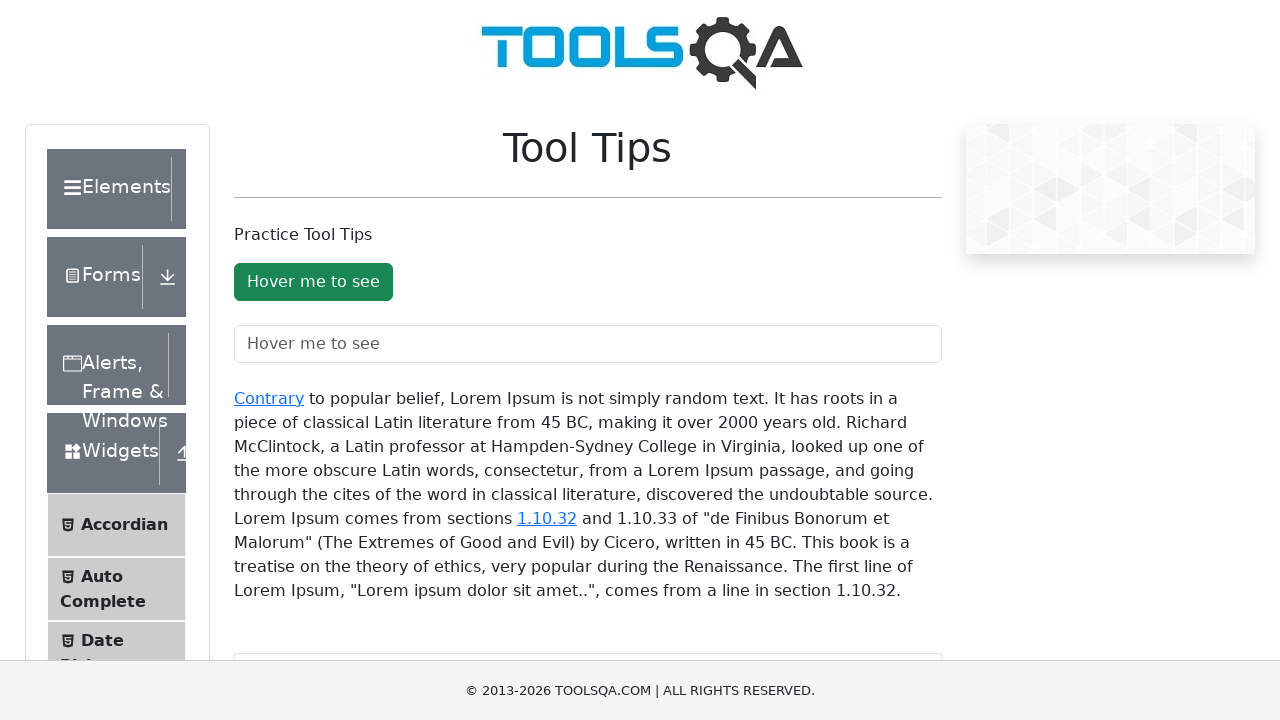

Tooltip appeared on text field
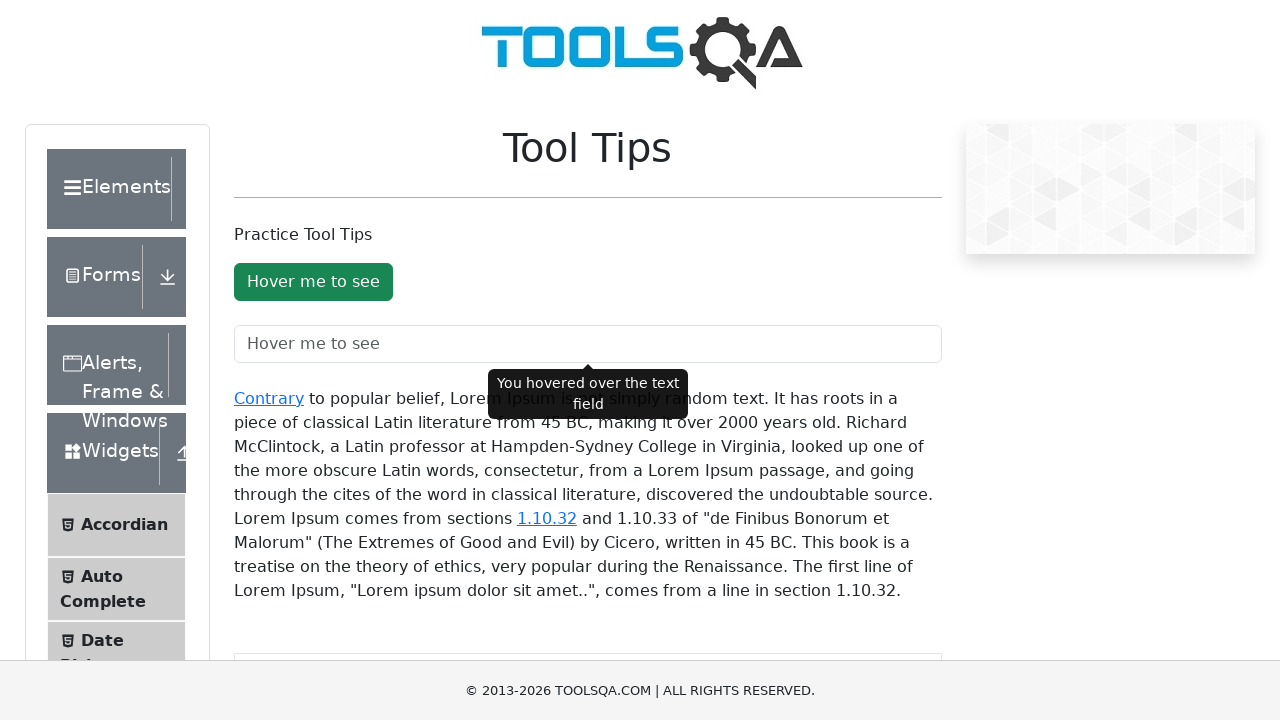

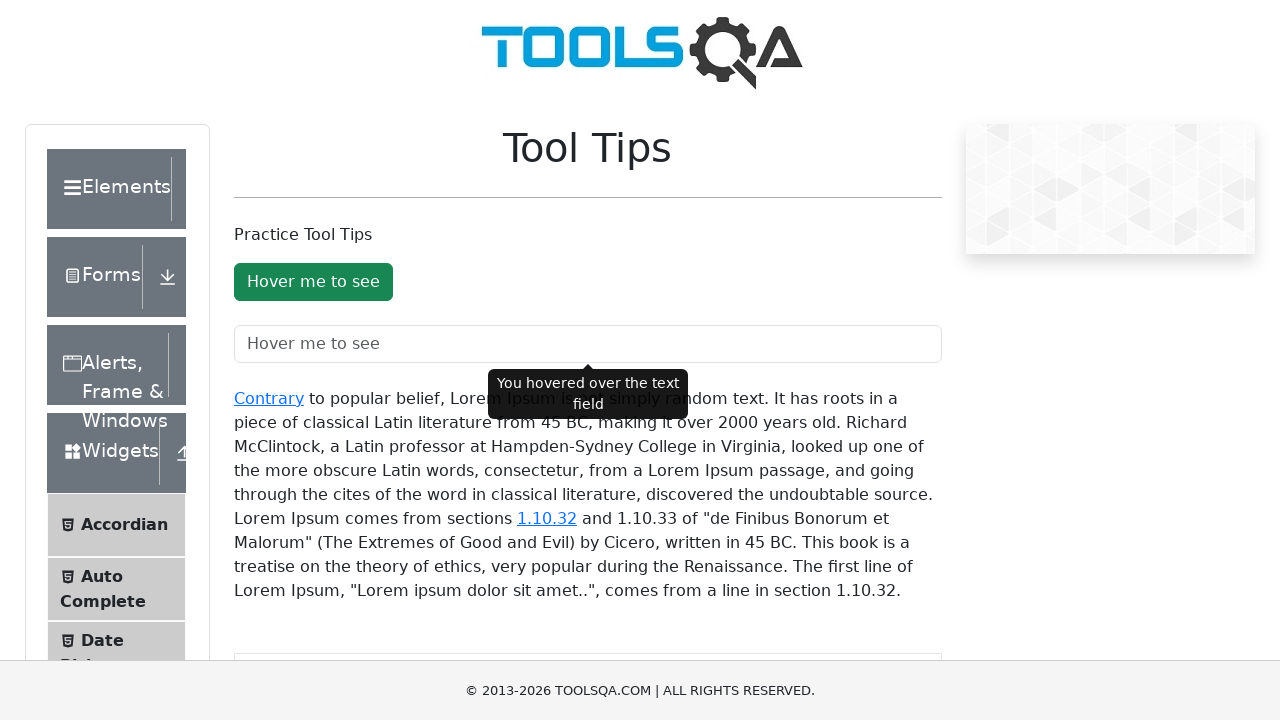